Solves a math problem on a web page by reading a number, calculating its result using a mathematical formula, and submitting the answer along with checkbox and radio button selections

Starting URL: https://suninjuly.github.io/math.html

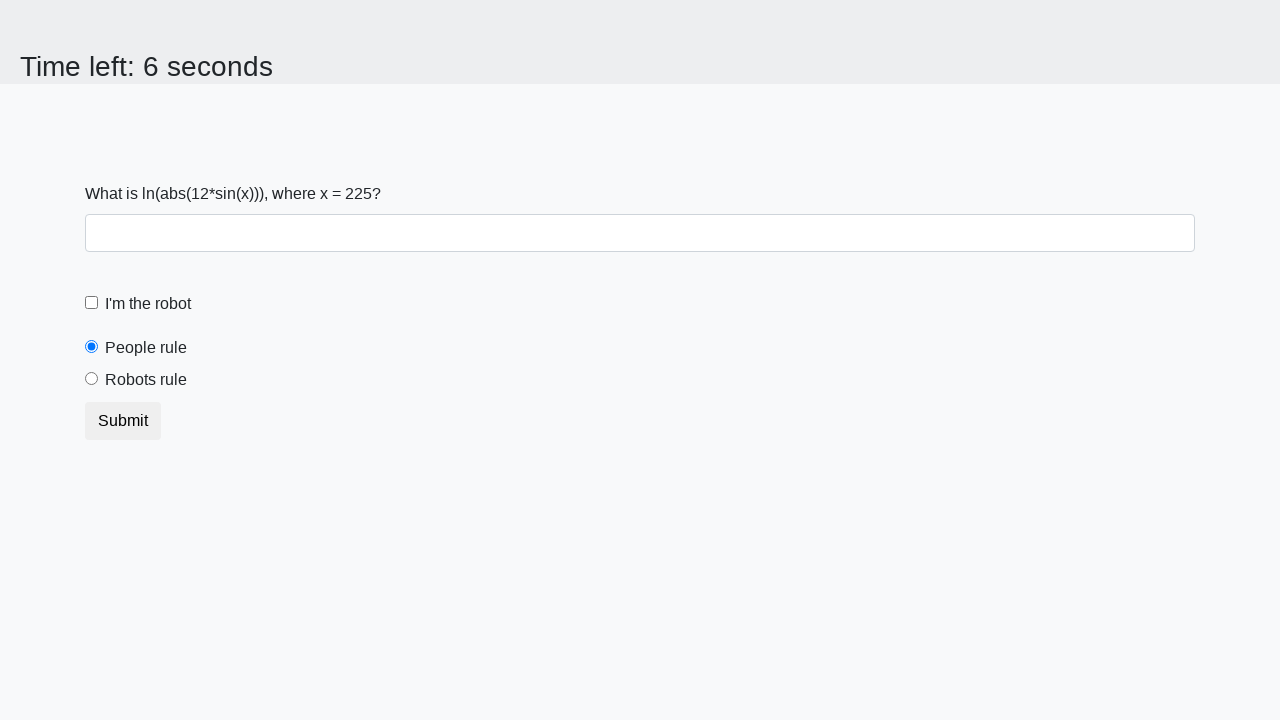

Located the number input element
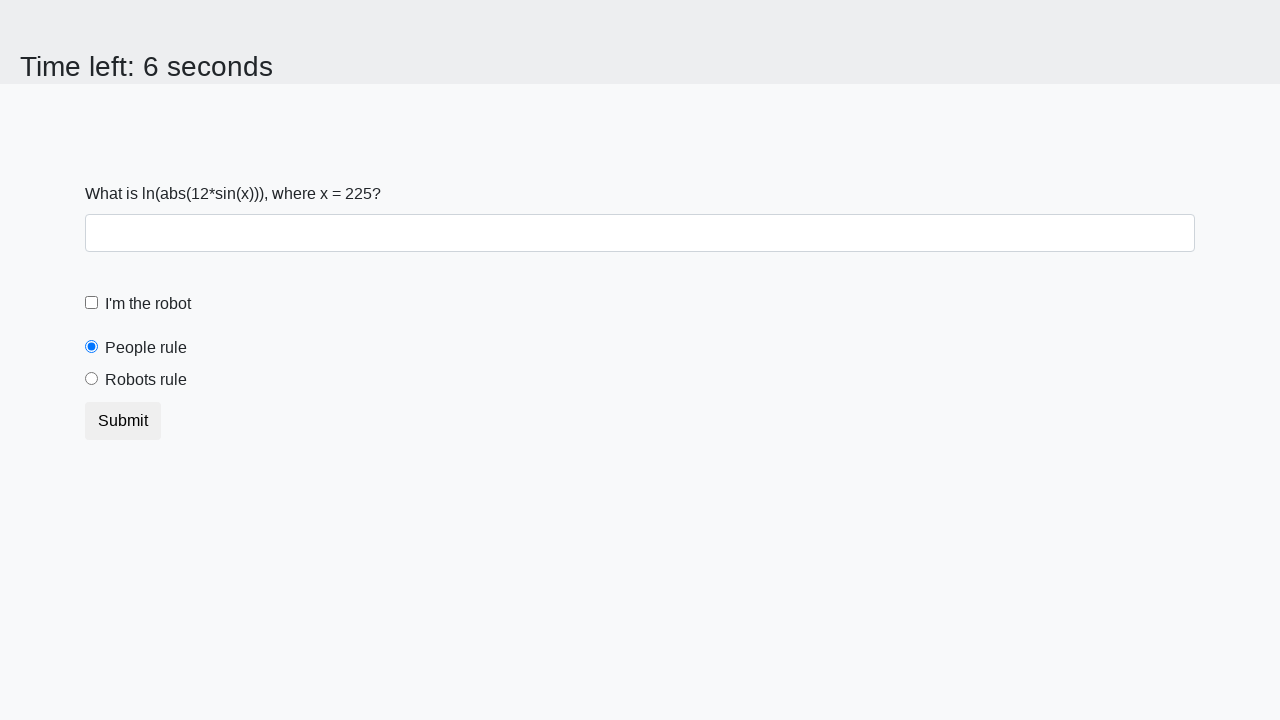

Extracted number from page: 225
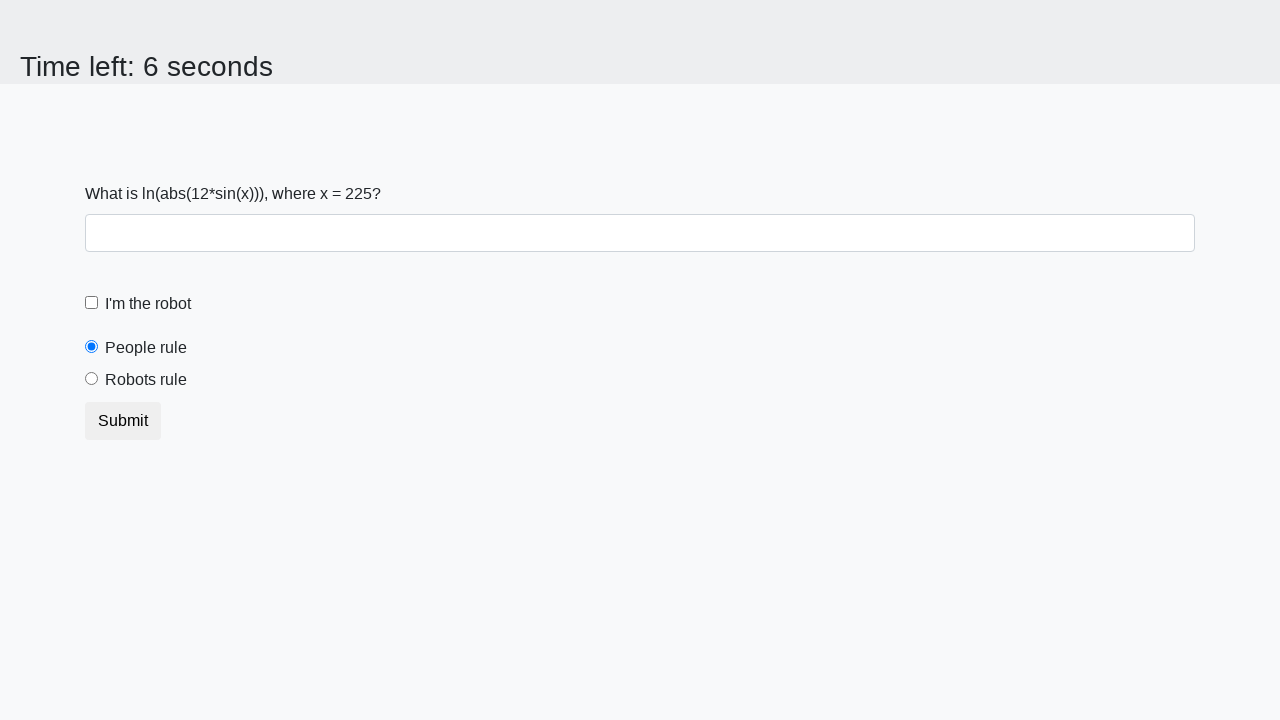

Calculated result using formula: 2.4124379711092487
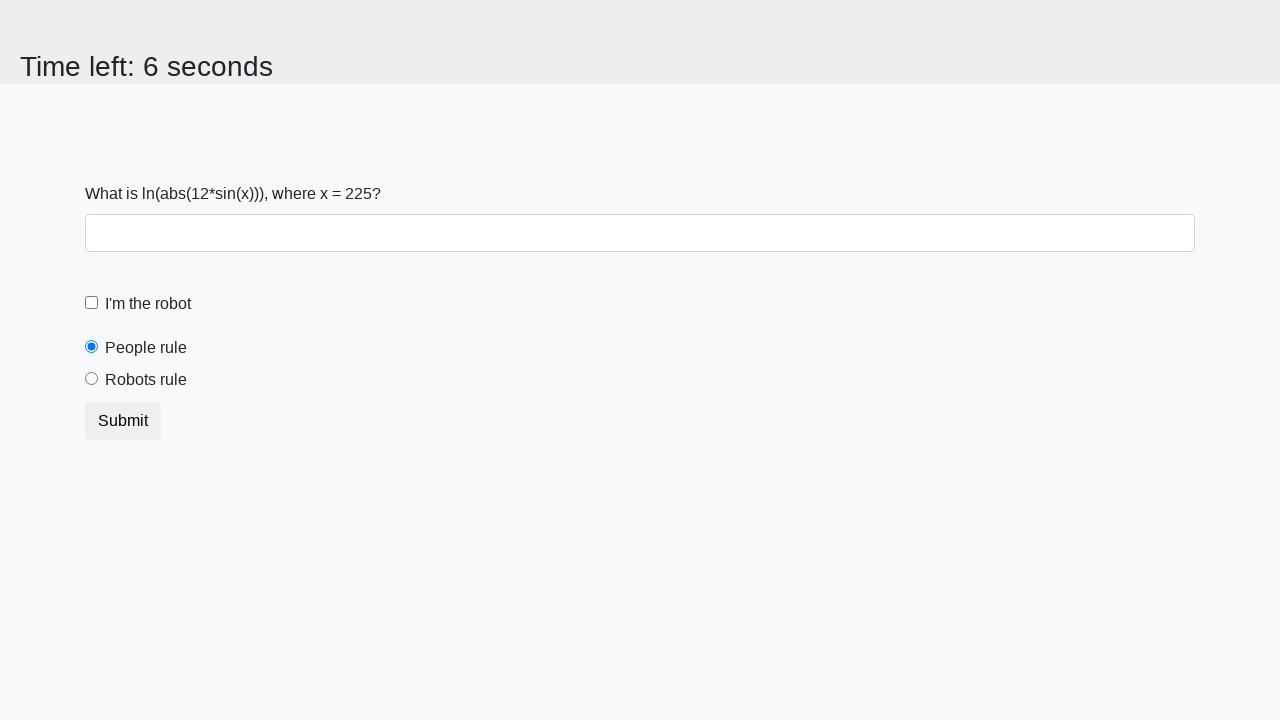

Filled in the calculated answer on input#answer
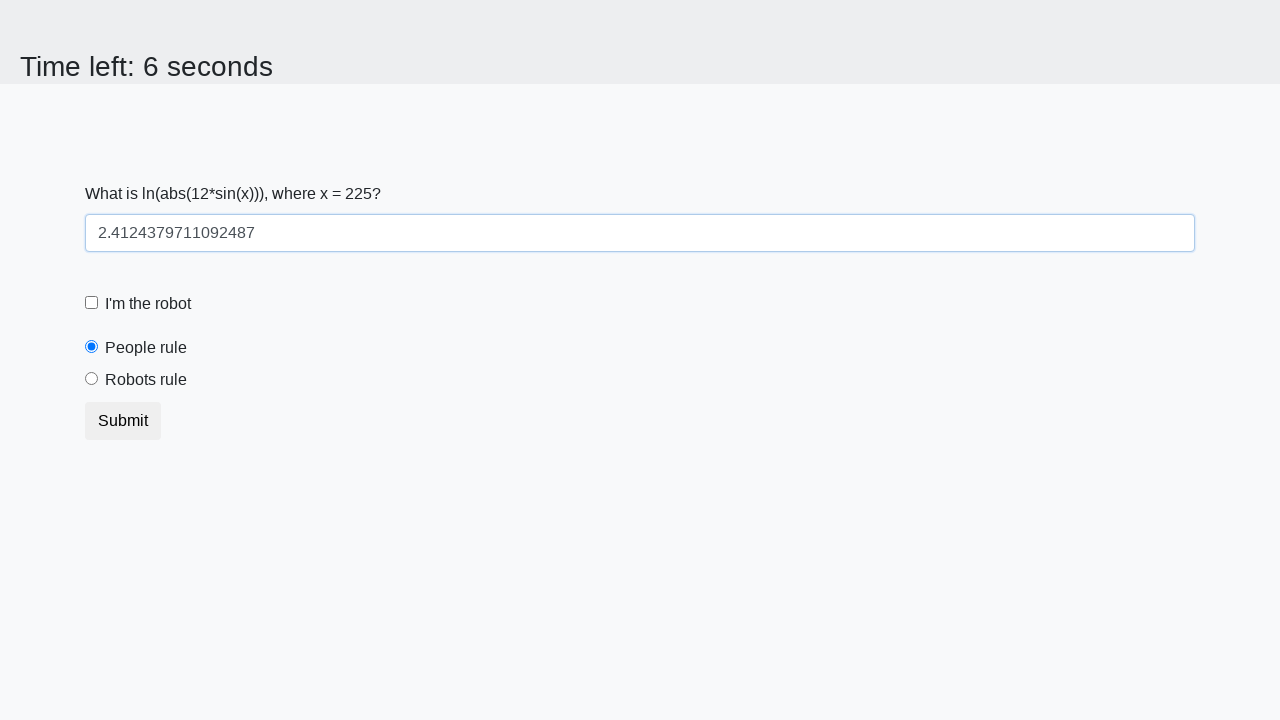

Clicked the robot checkbox at (148, 304) on [for='robotCheckbox']
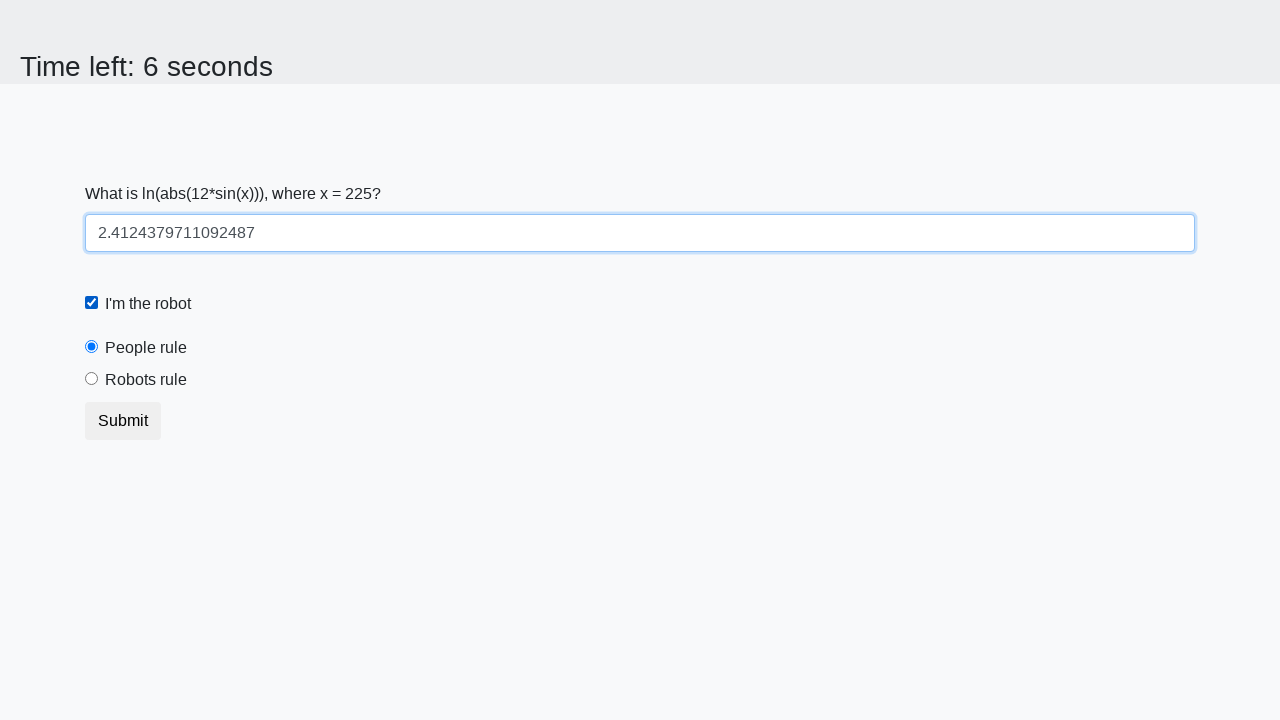

Clicked the 'robots rule' radio button at (146, 380) on [for='robotsRule']
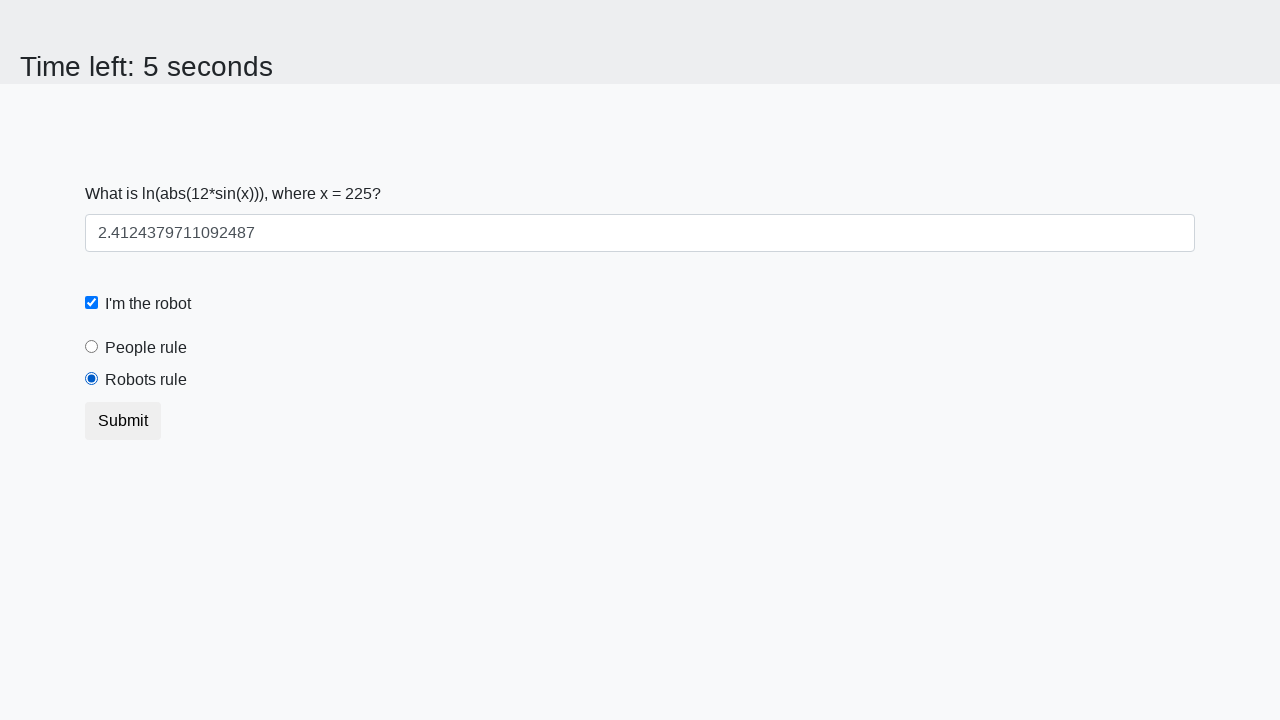

Clicked the submit button to submit the form at (123, 421) on .btn.btn-default
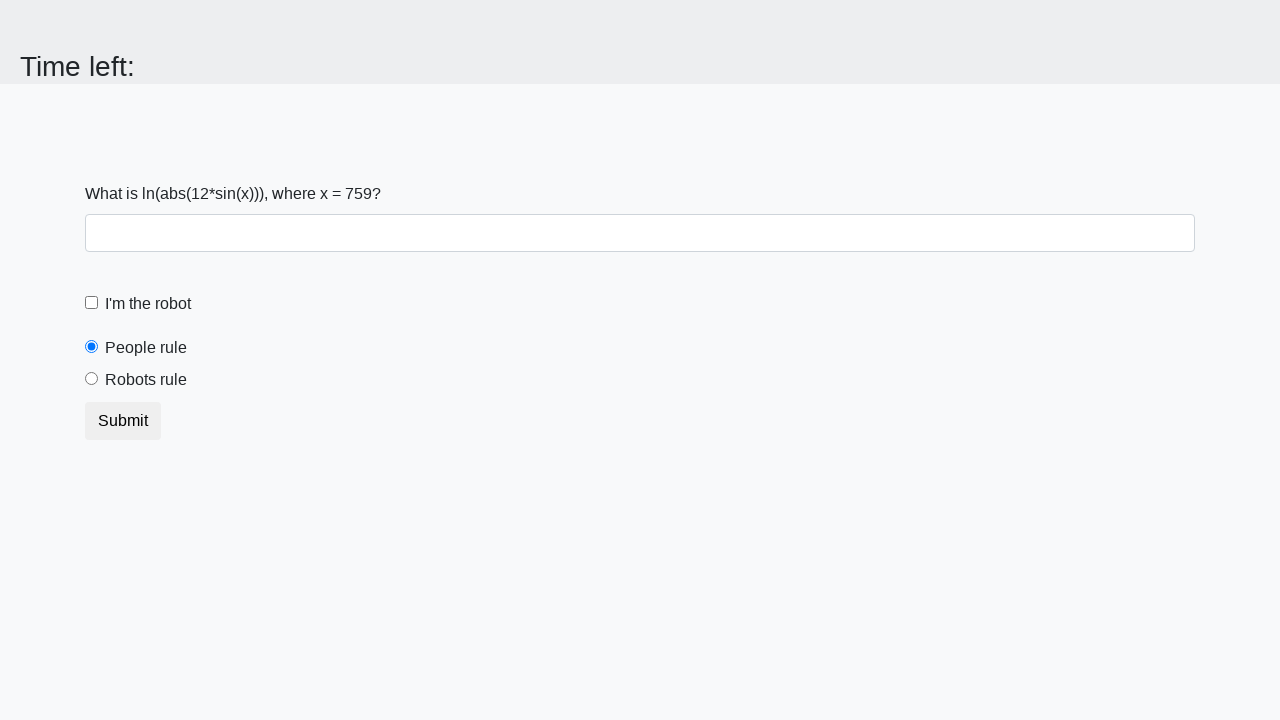

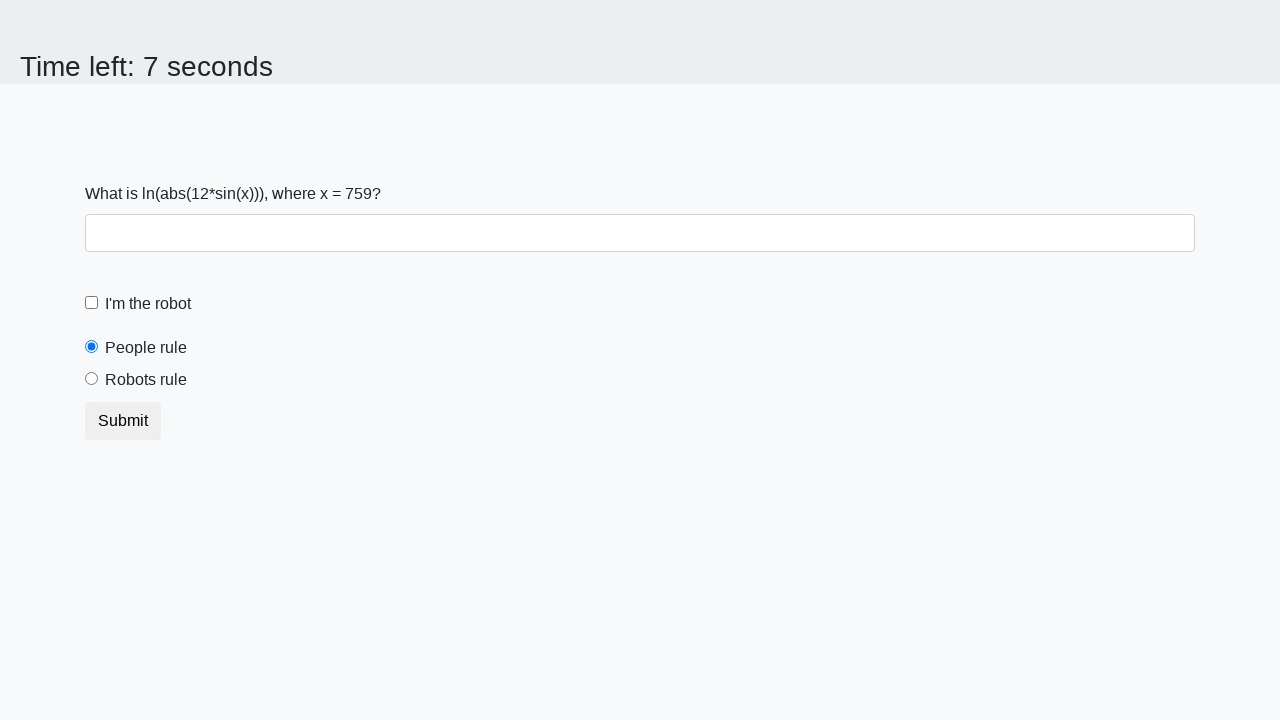